Tests the add-to-cart functionality on a demo e-commerce site by clicking the add to cart button for a product and verifying the product appears in the cart pane.

Starting URL: https://bstackdemo.com/

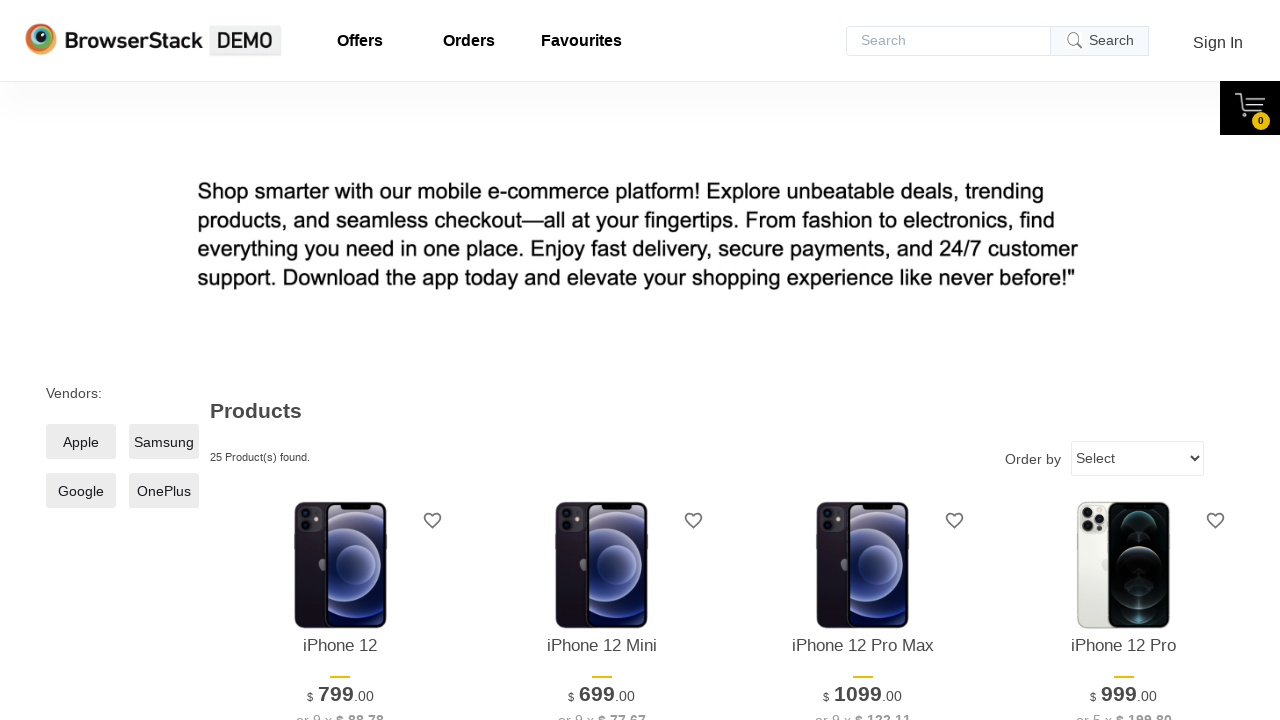

Product element became visible on the page
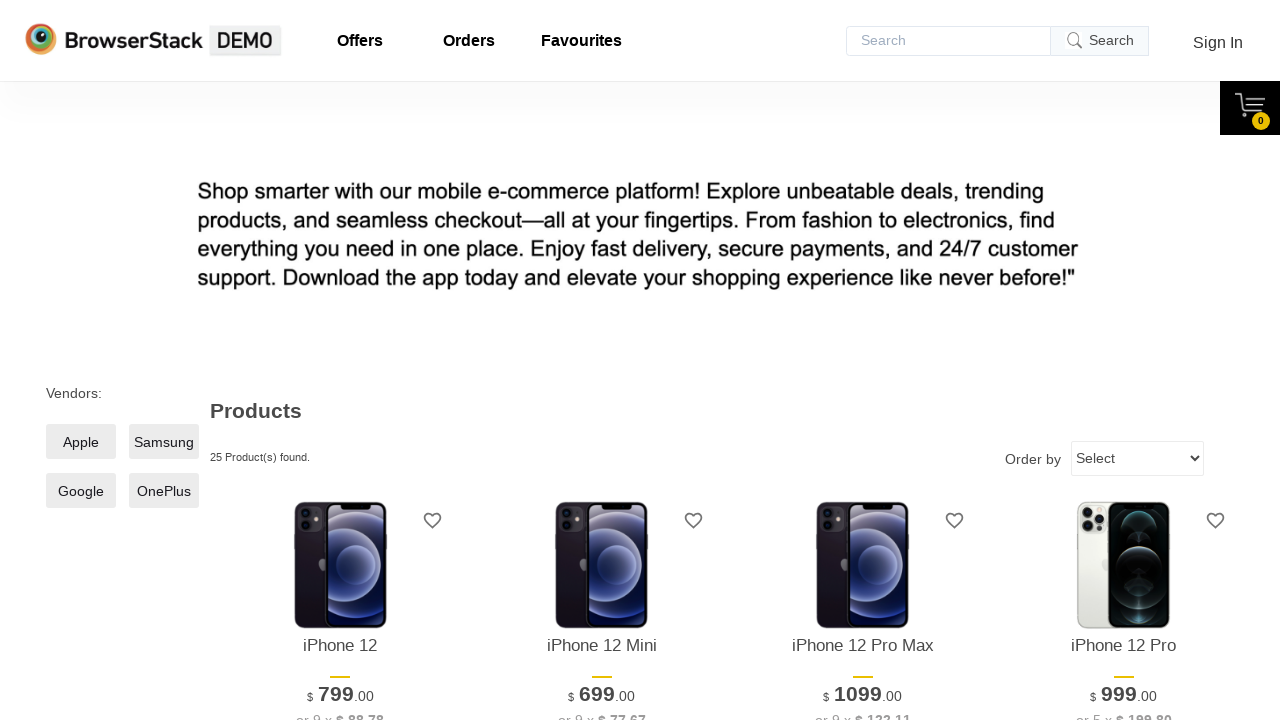

Retrieved product name from page
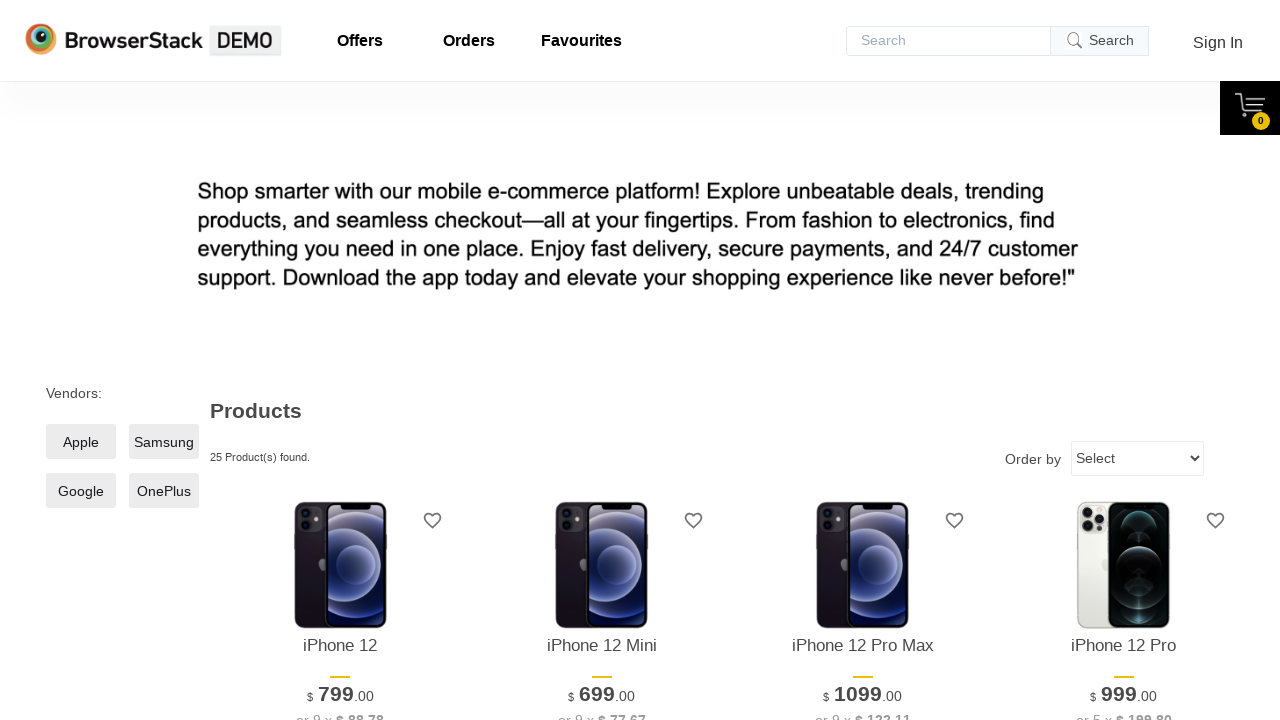

Add to Cart button became visible
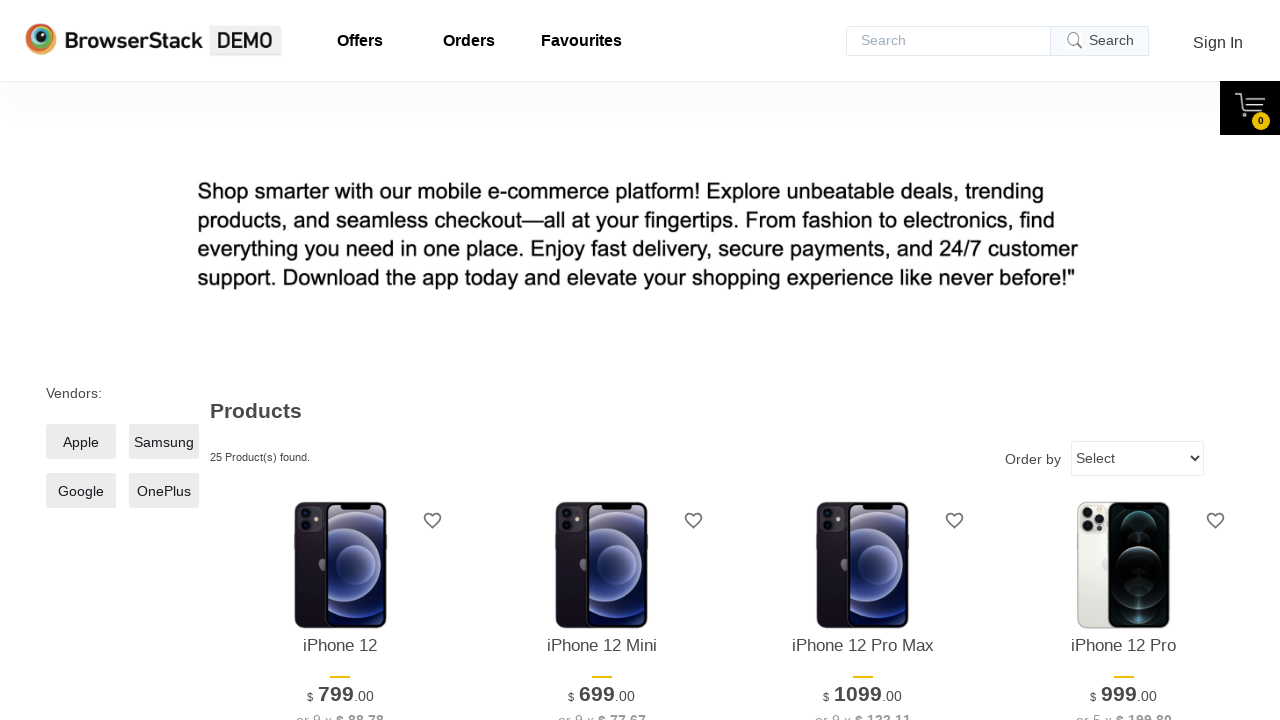

Clicked Add to Cart button for the product at (340, 361) on xpath=//*[@id='1']/div[4]
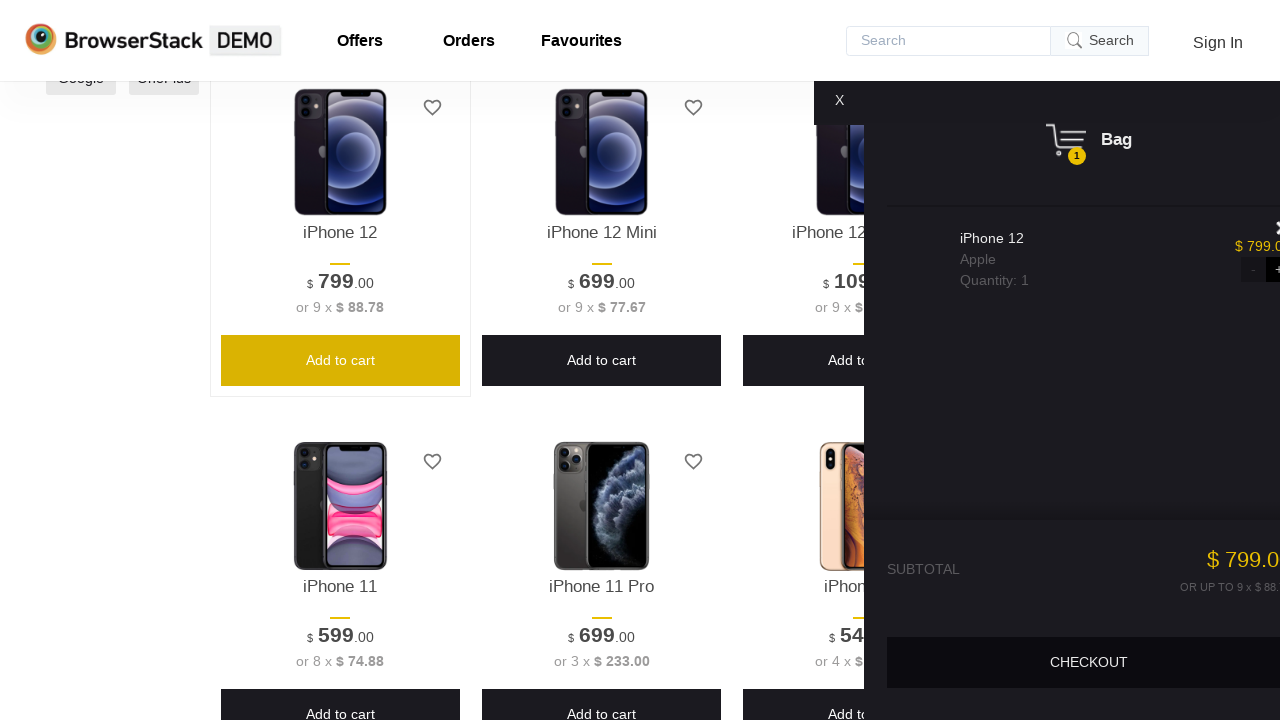

Cart pane appeared on the page
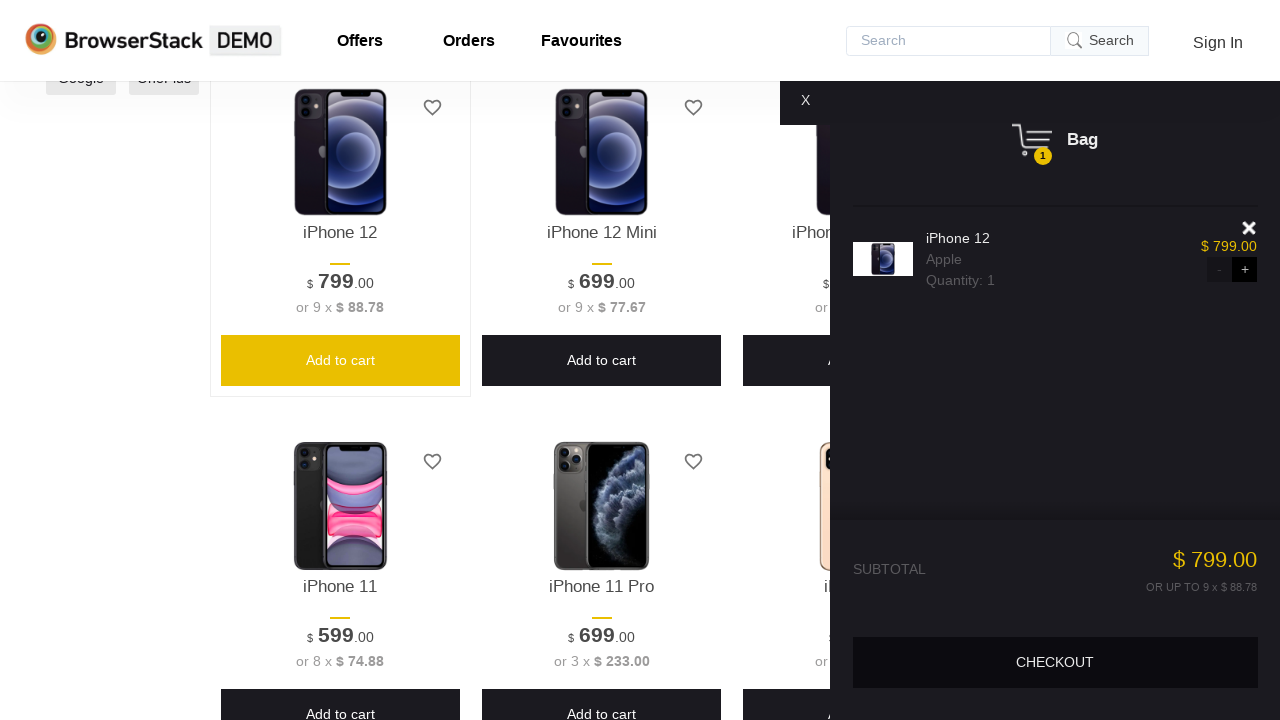

Product successfully appeared in the cart pane
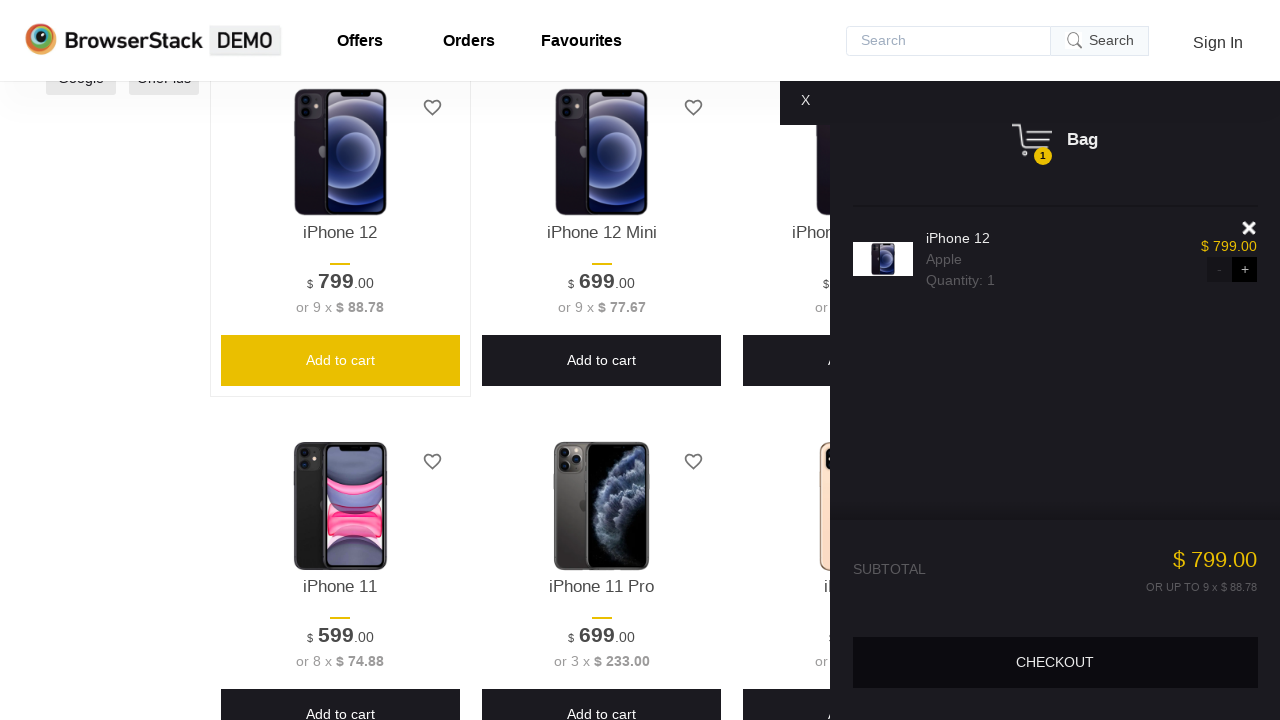

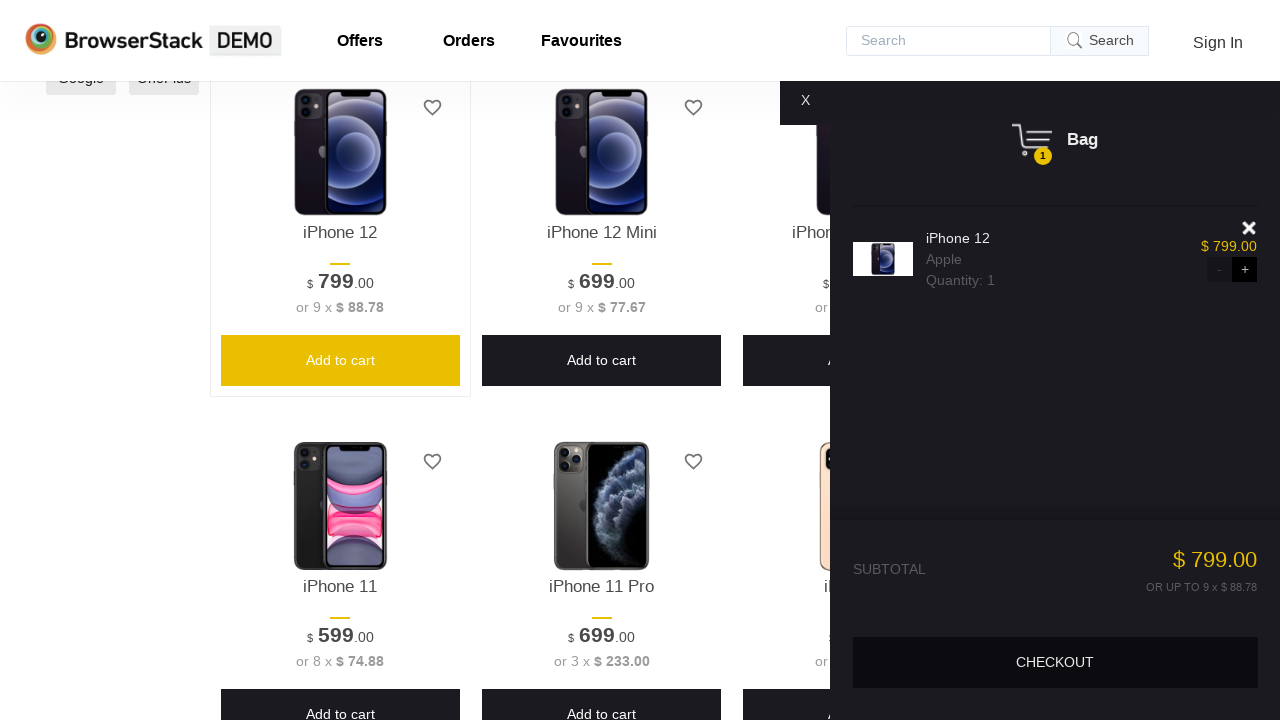